Tests that edits are saved when the input loses focus (blur event)

Starting URL: https://demo.playwright.dev/todomvc

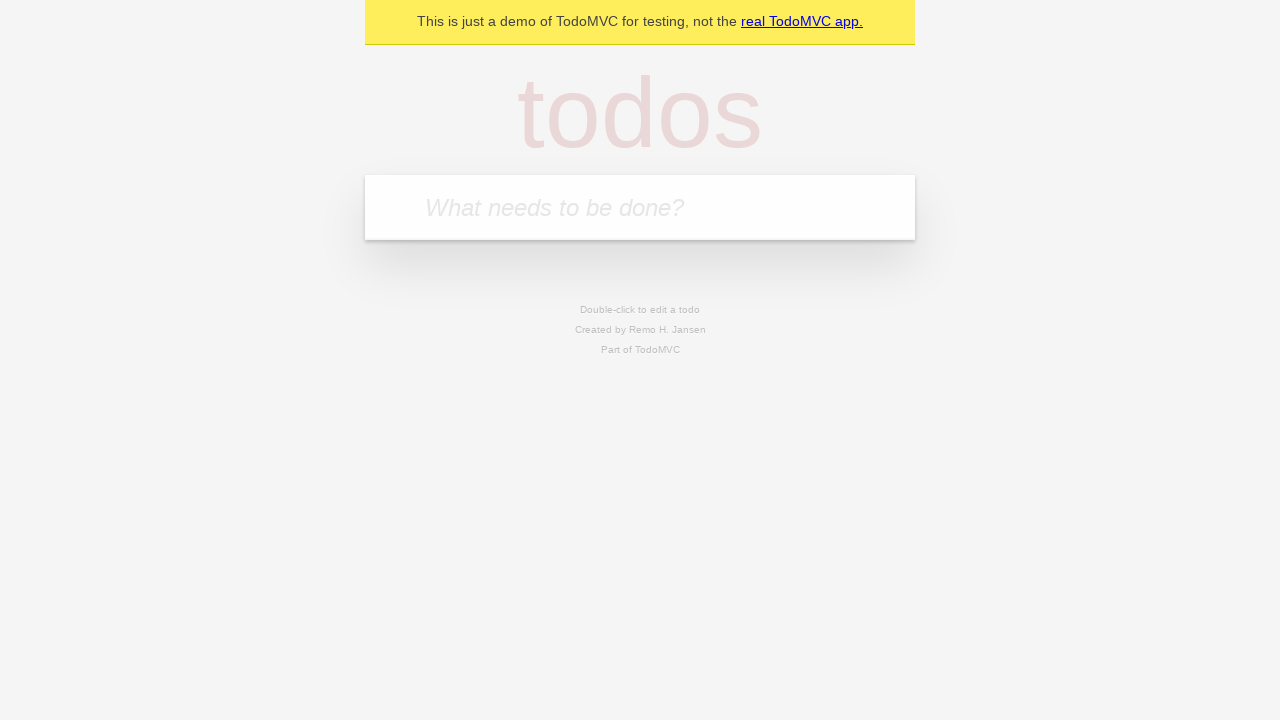

Filled todo input with 'buy some cheese' on internal:attr=[placeholder="What needs to be done?"i]
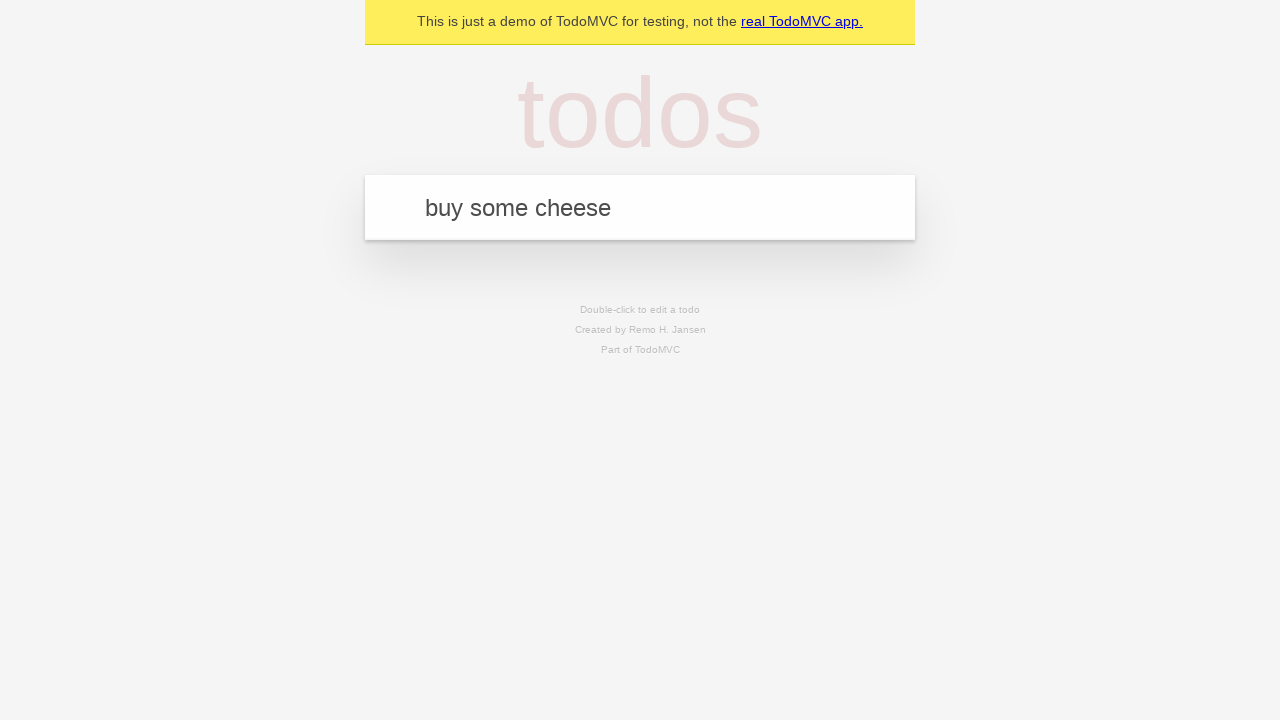

Pressed Enter to create first todo on internal:attr=[placeholder="What needs to be done?"i]
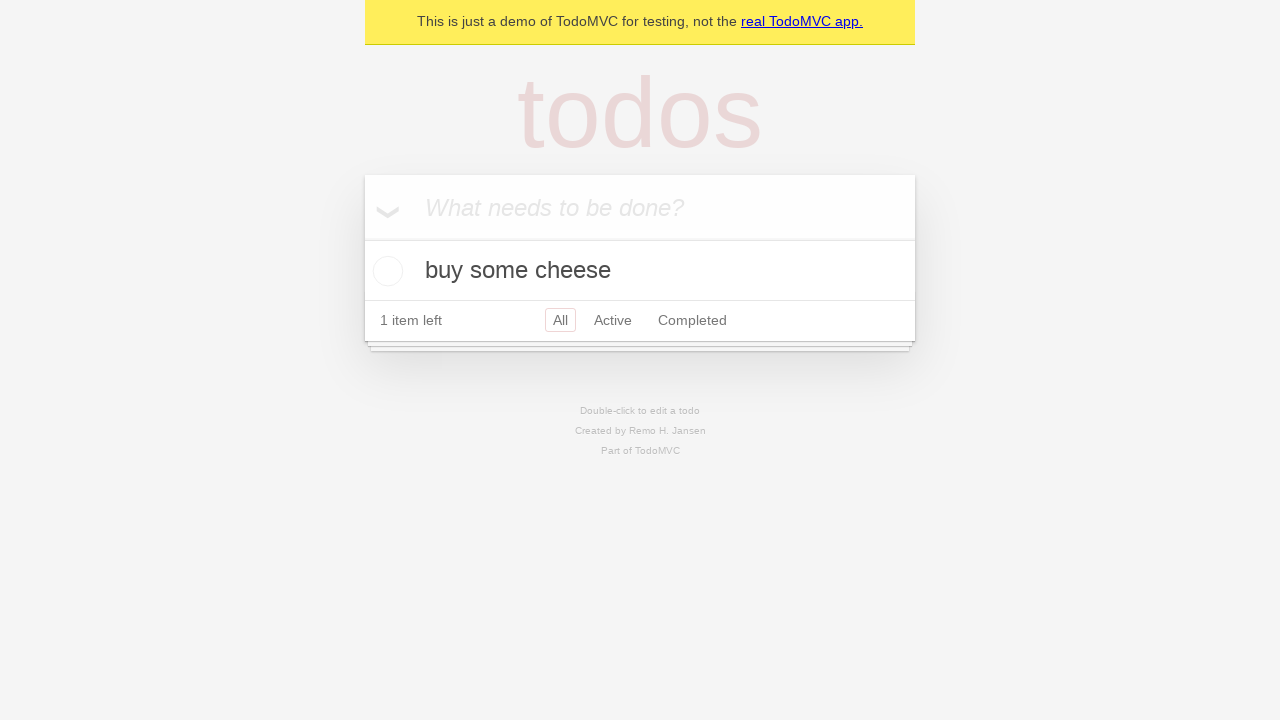

Filled todo input with 'feed the cat' on internal:attr=[placeholder="What needs to be done?"i]
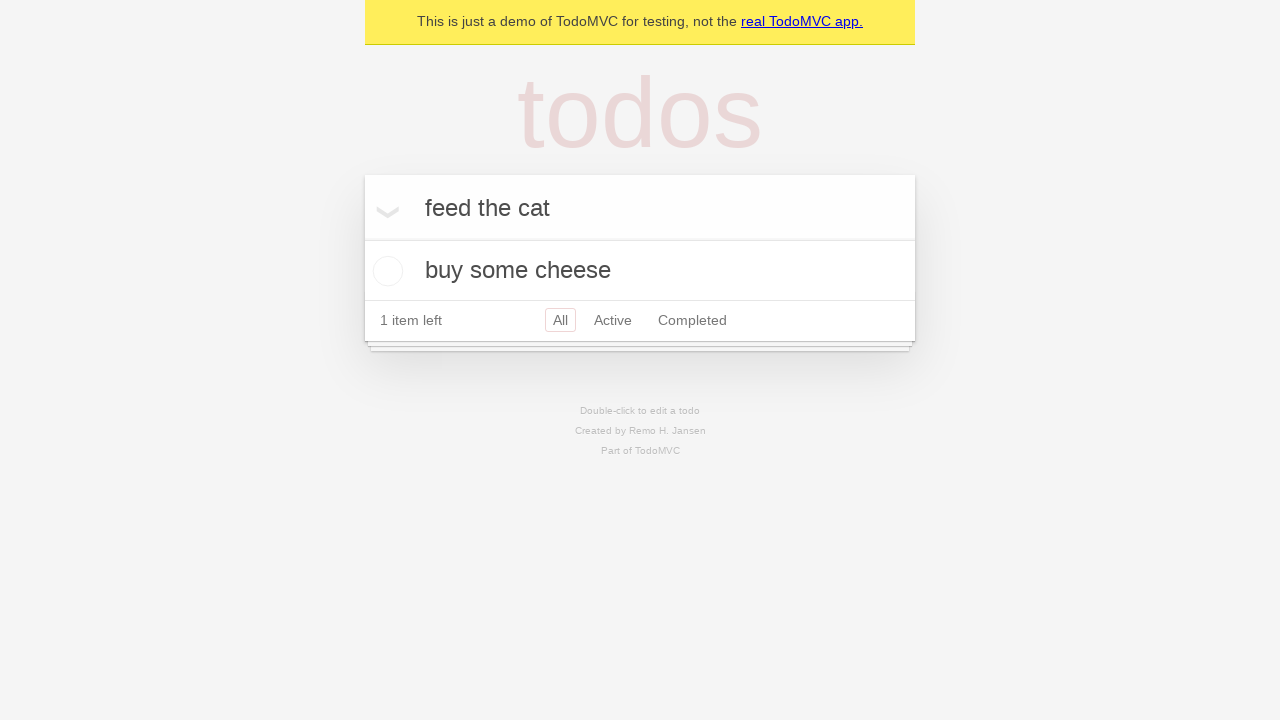

Pressed Enter to create second todo on internal:attr=[placeholder="What needs to be done?"i]
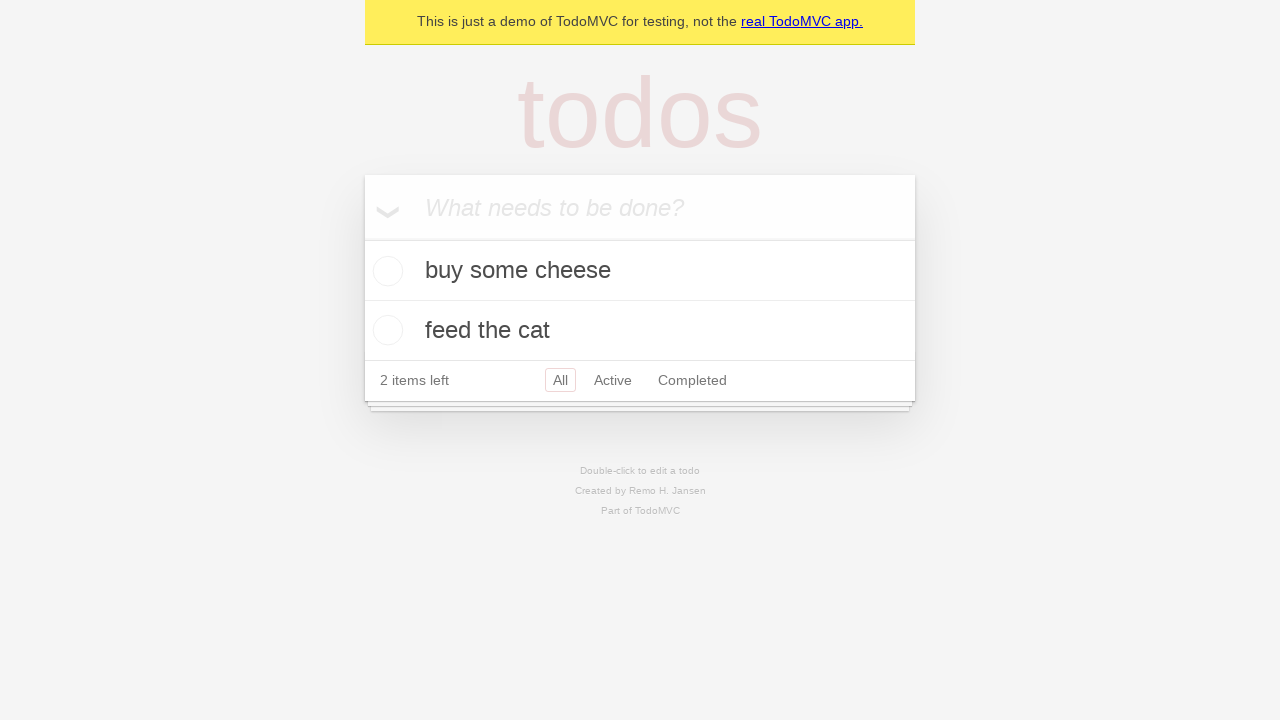

Filled todo input with 'book a doctors appointment' on internal:attr=[placeholder="What needs to be done?"i]
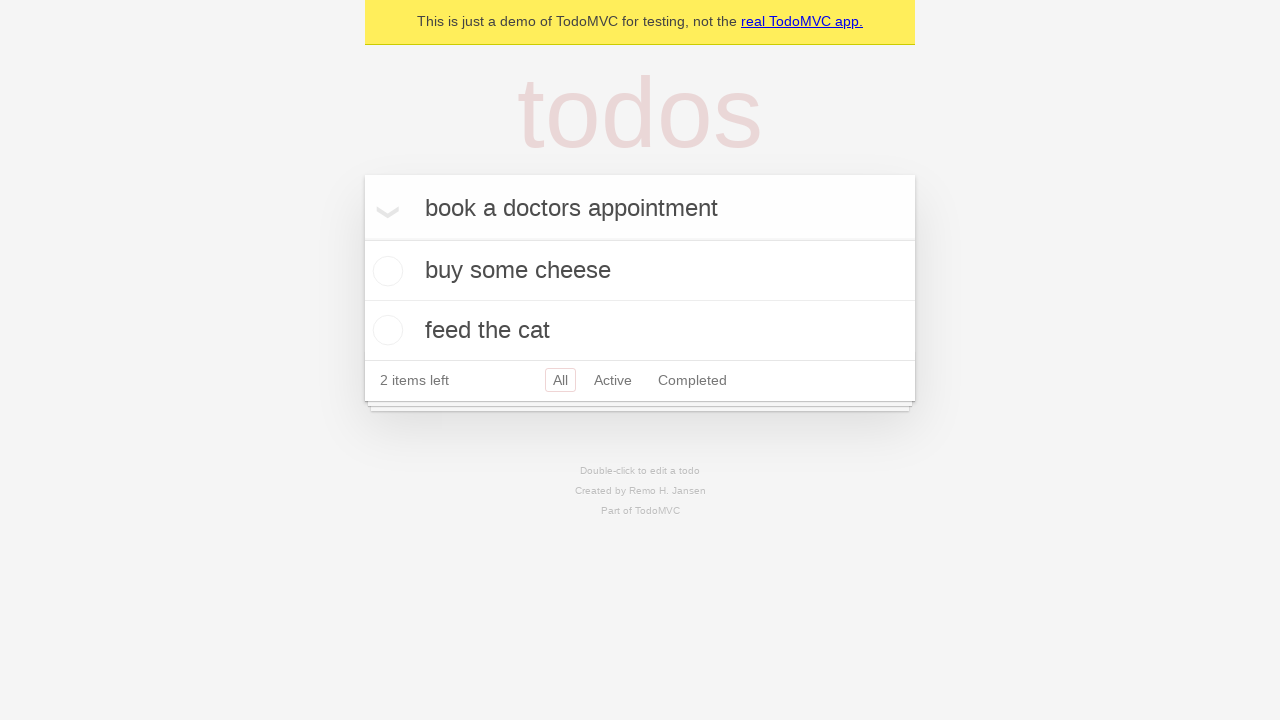

Pressed Enter to create third todo on internal:attr=[placeholder="What needs to be done?"i]
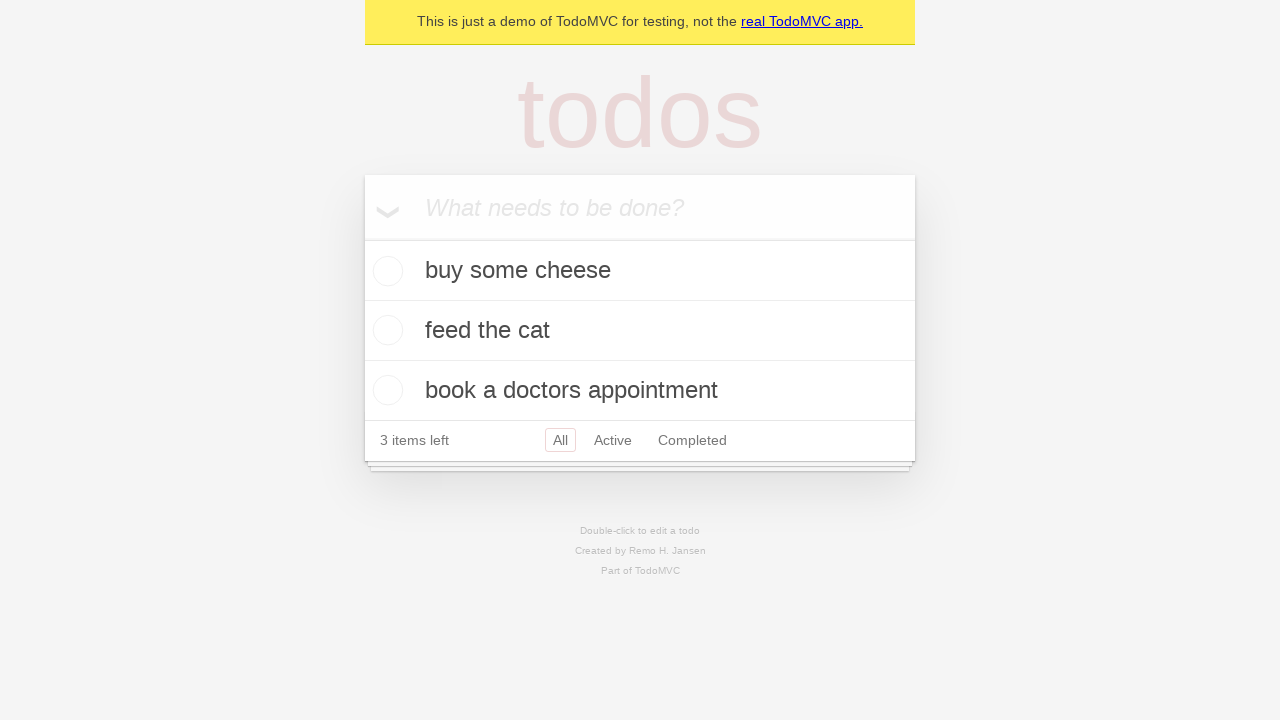

Double-clicked second todo to enter edit mode at (640, 331) on internal:testid=[data-testid="todo-item"s] >> nth=1
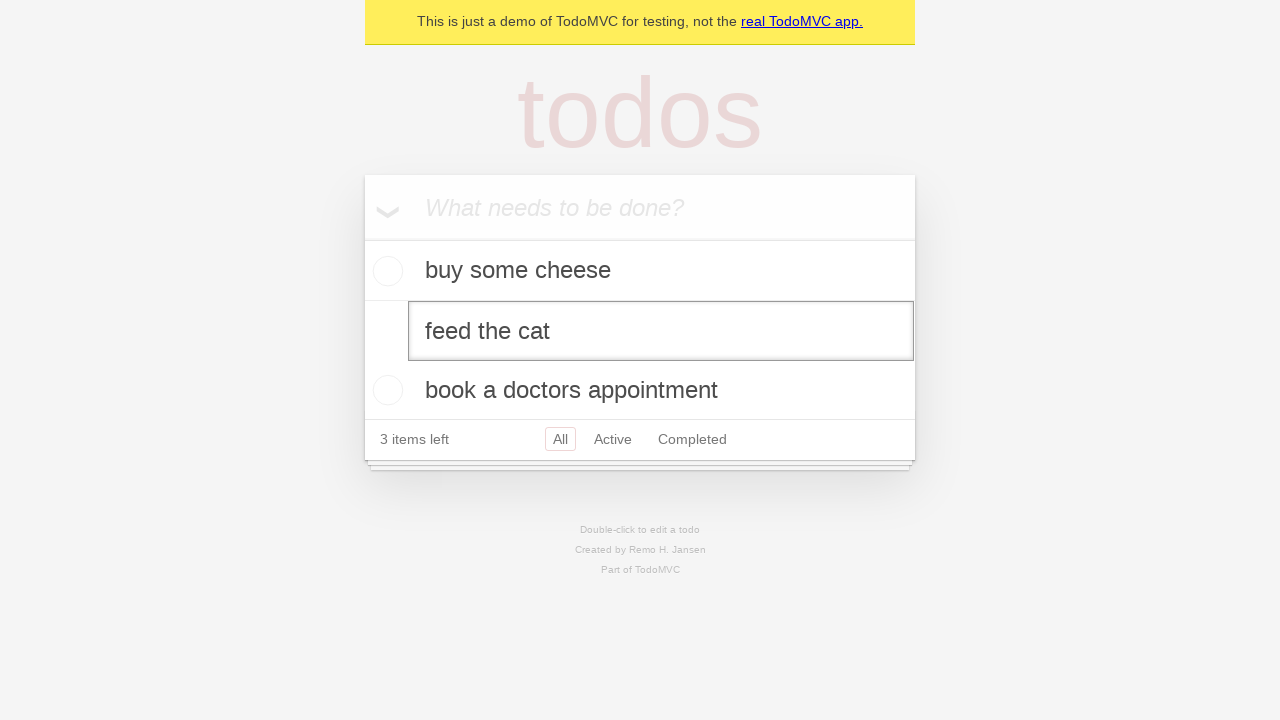

Filled edit textbox with 'buy some sausages' on internal:testid=[data-testid="todo-item"s] >> nth=1 >> internal:role=textbox[nam
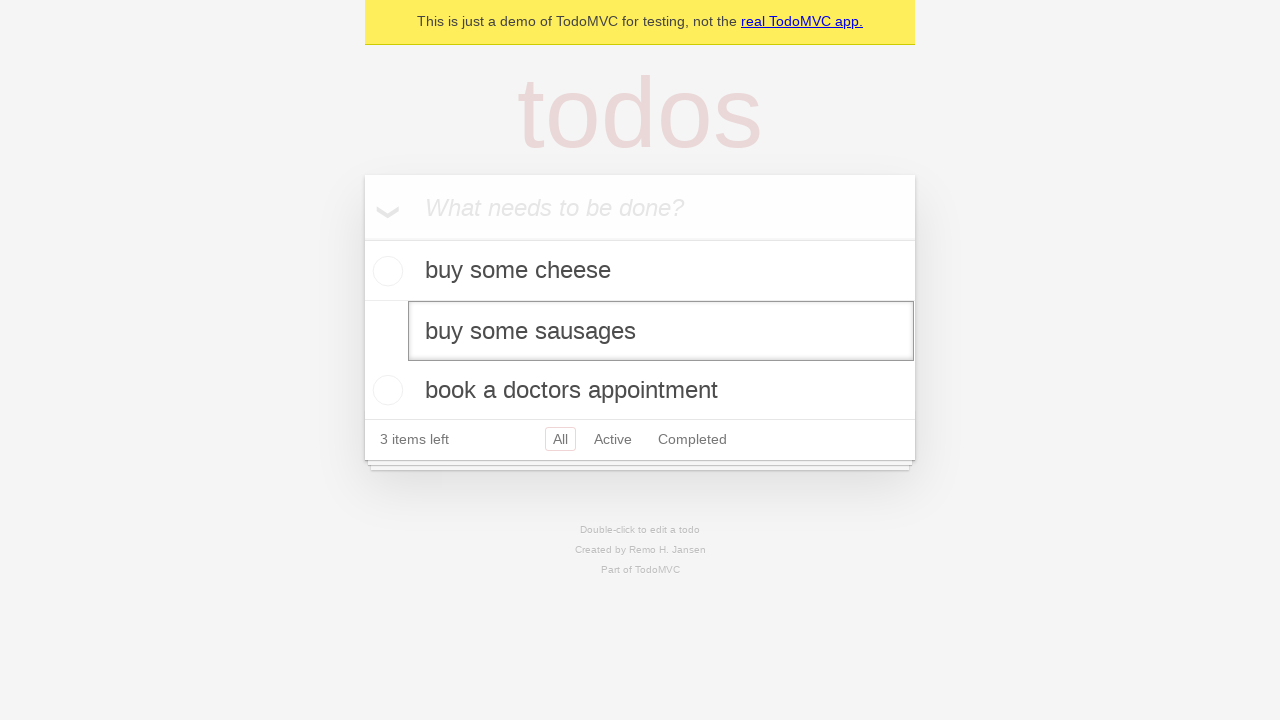

Dispatched blur event on edit textbox to save changes
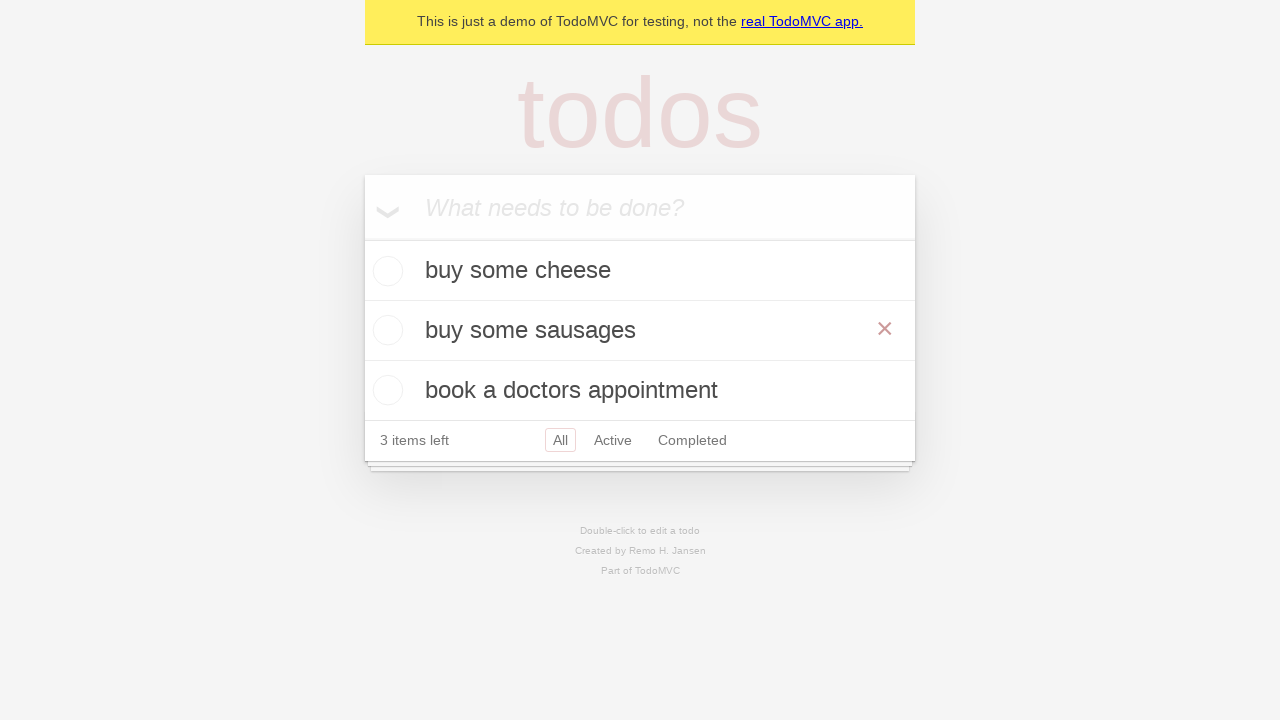

Waited for updated todo text 'buy some sausages' to appear
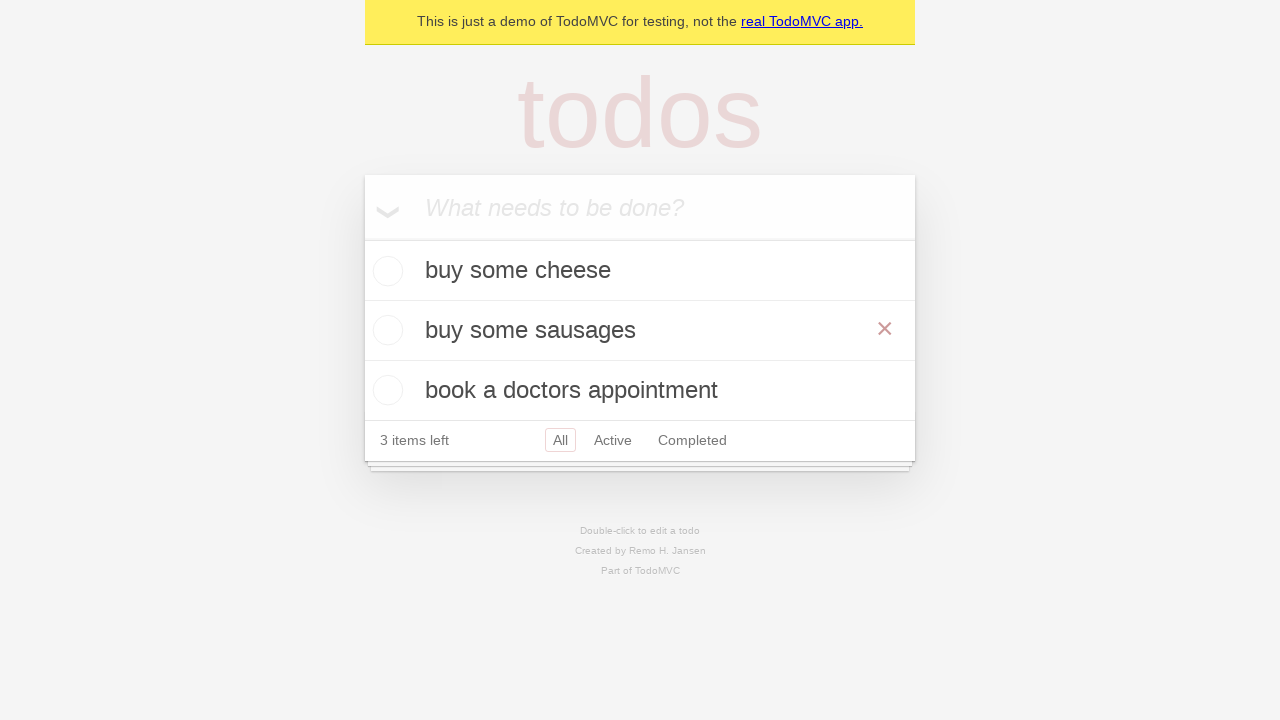

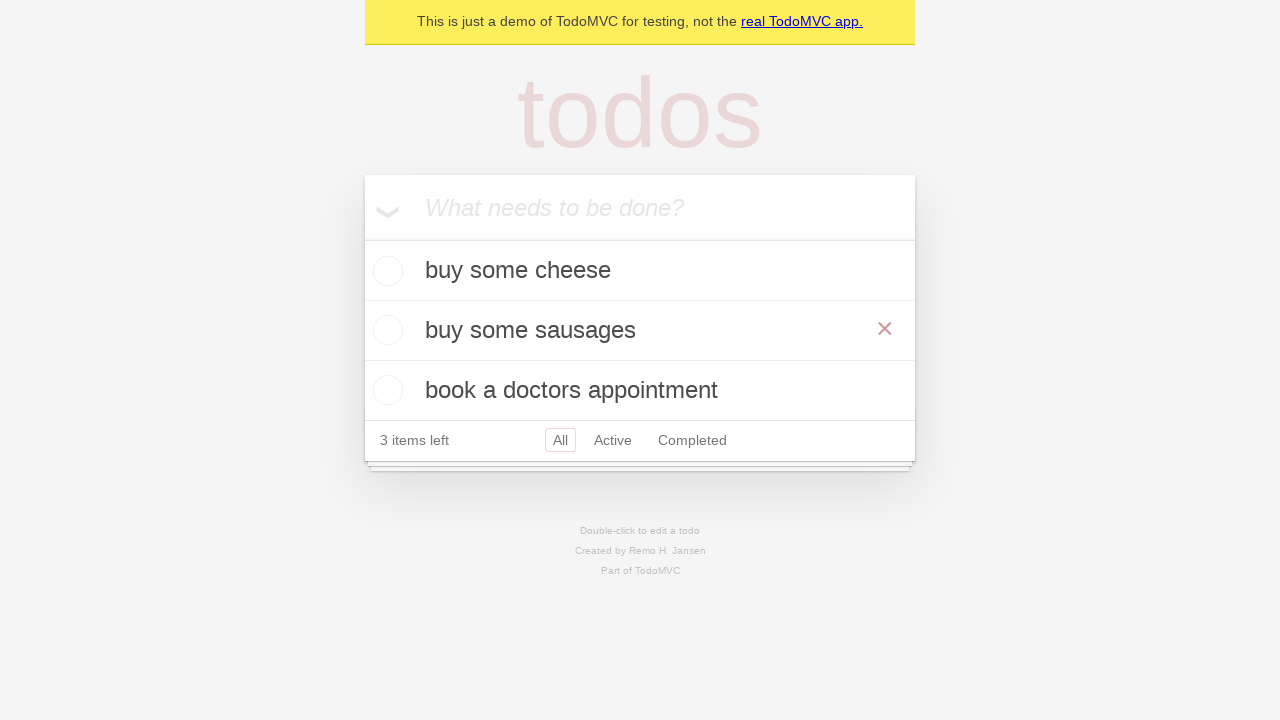